Tests drag and drop functionality on the jQuery UI droppable demo page by dragging an element and dropping it onto a target area within an iframe

Starting URL: https://jqueryui.com/droppable/

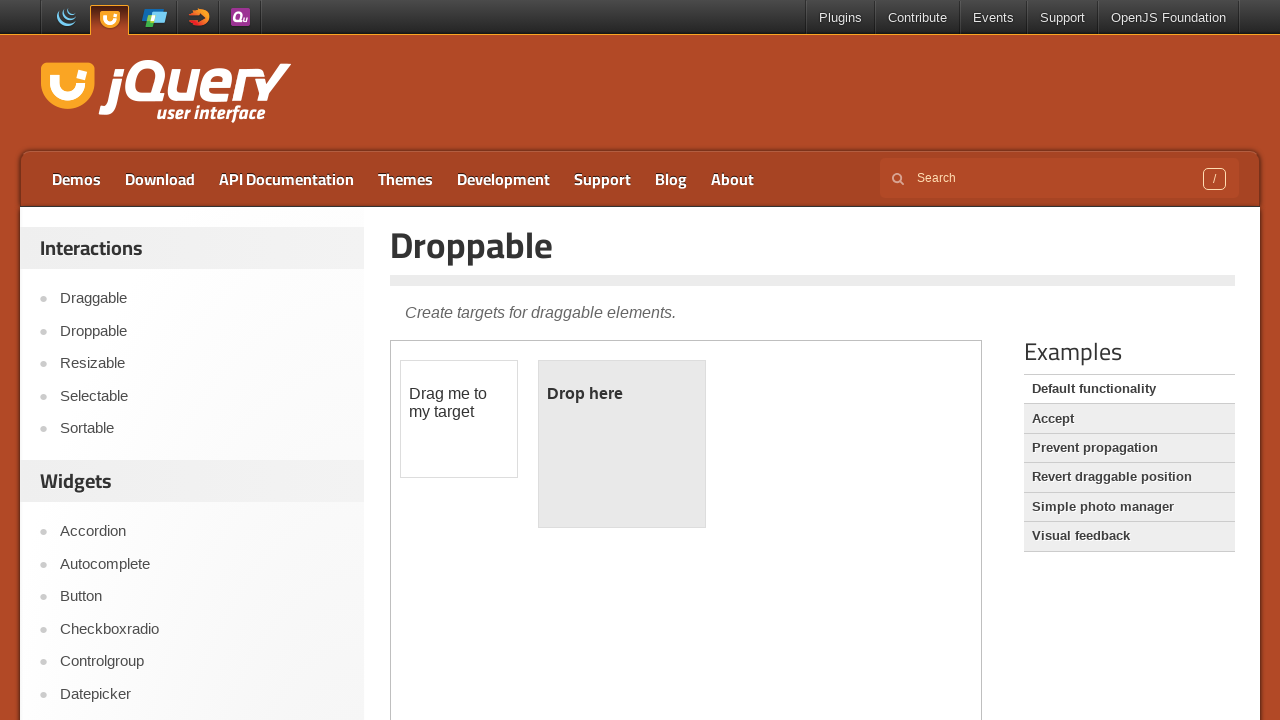

Located the iframe containing the drag and drop demo
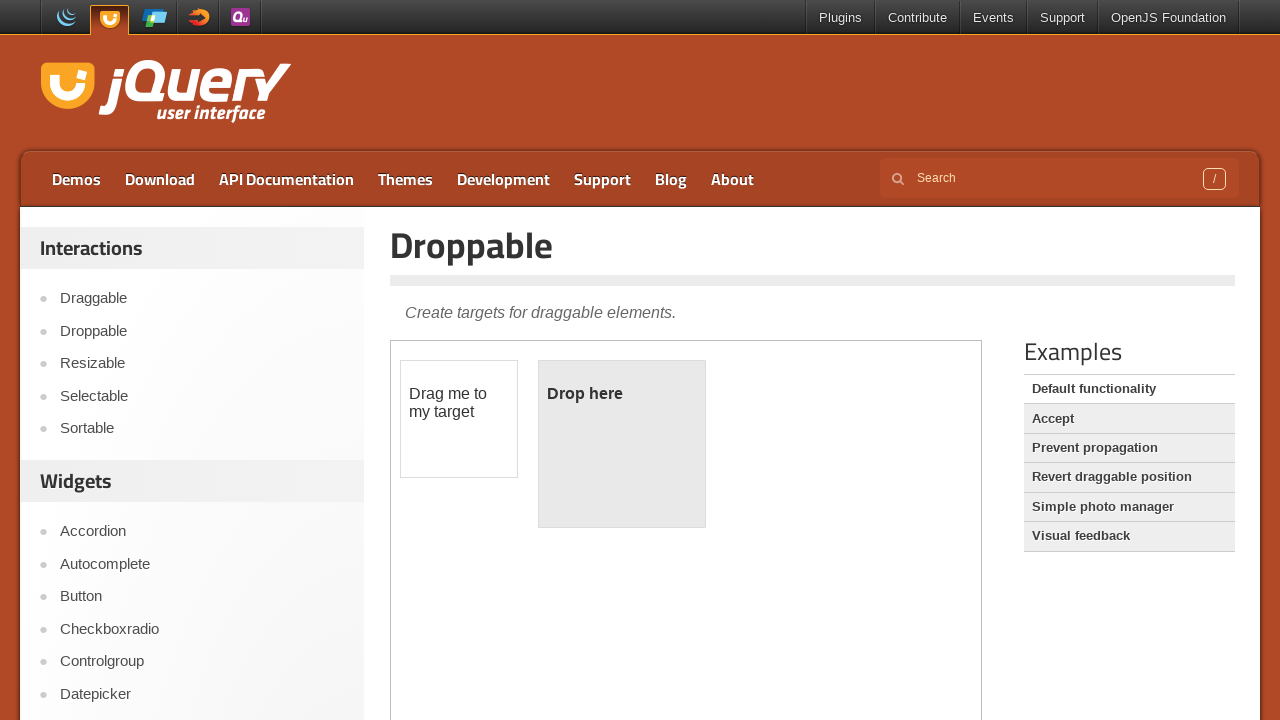

Located the draggable element within the iframe
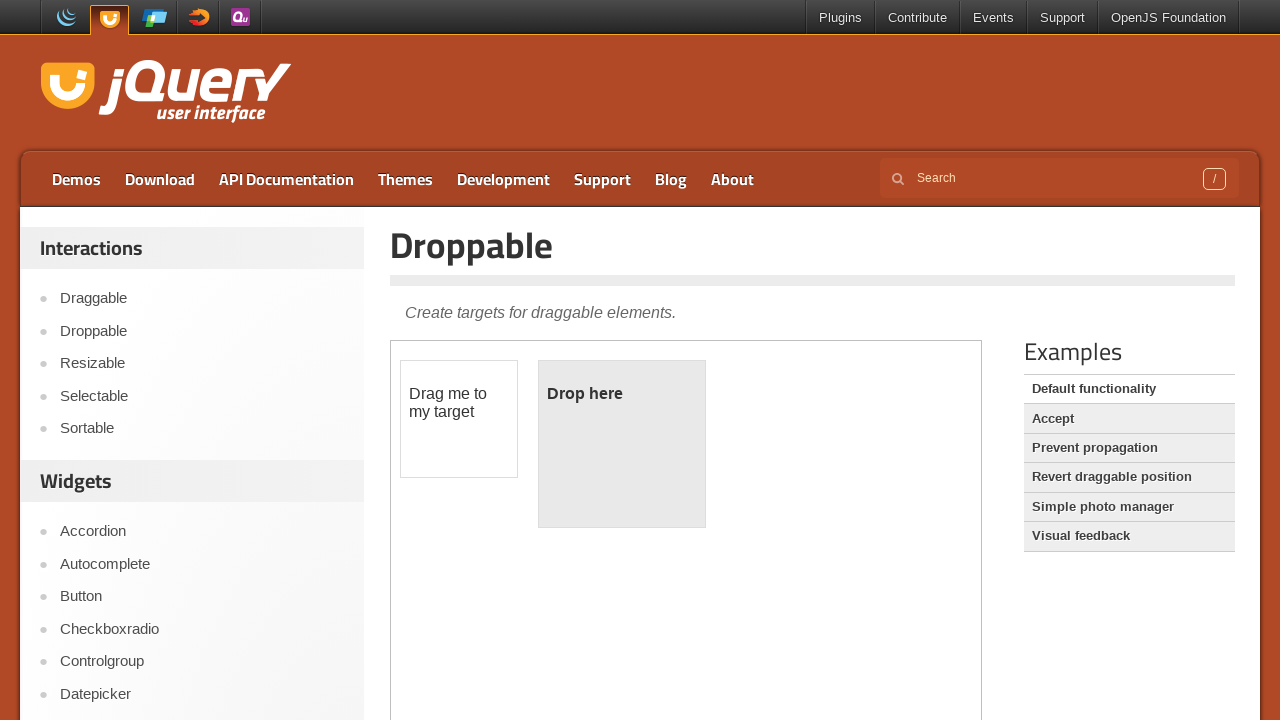

Located the droppable target element within the iframe
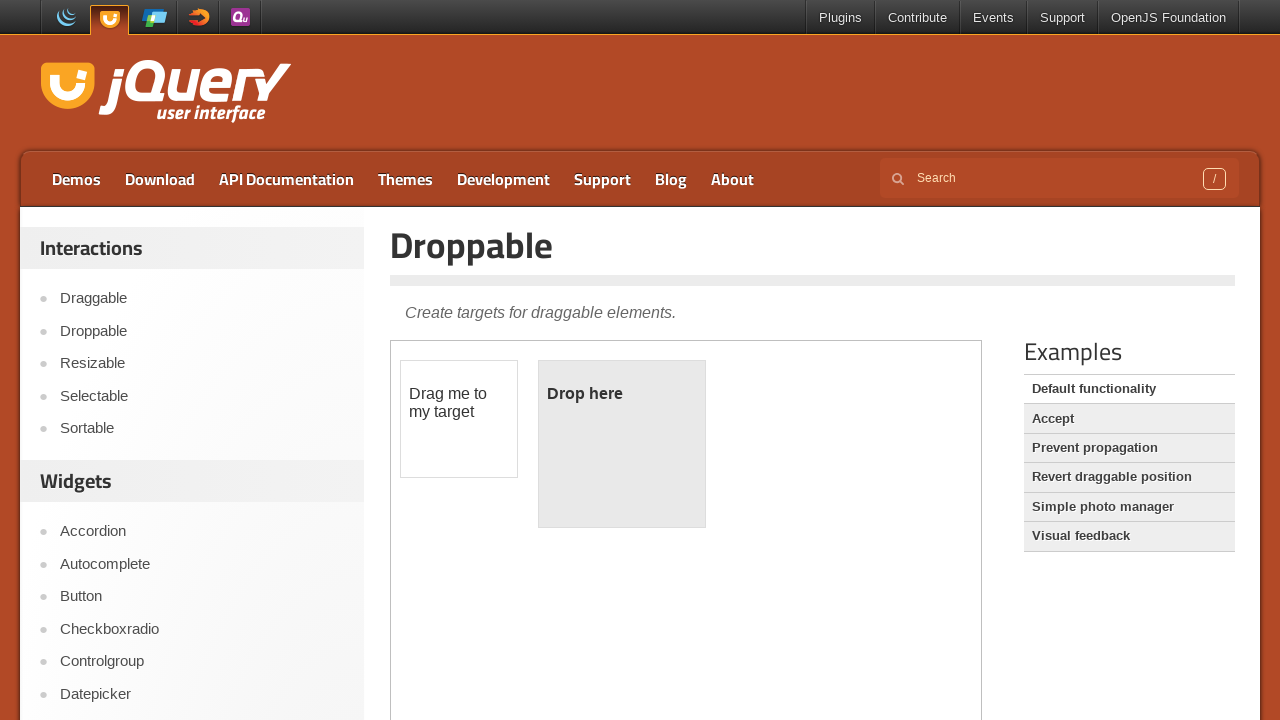

Dragged the draggable element and dropped it onto the droppable target at (622, 444)
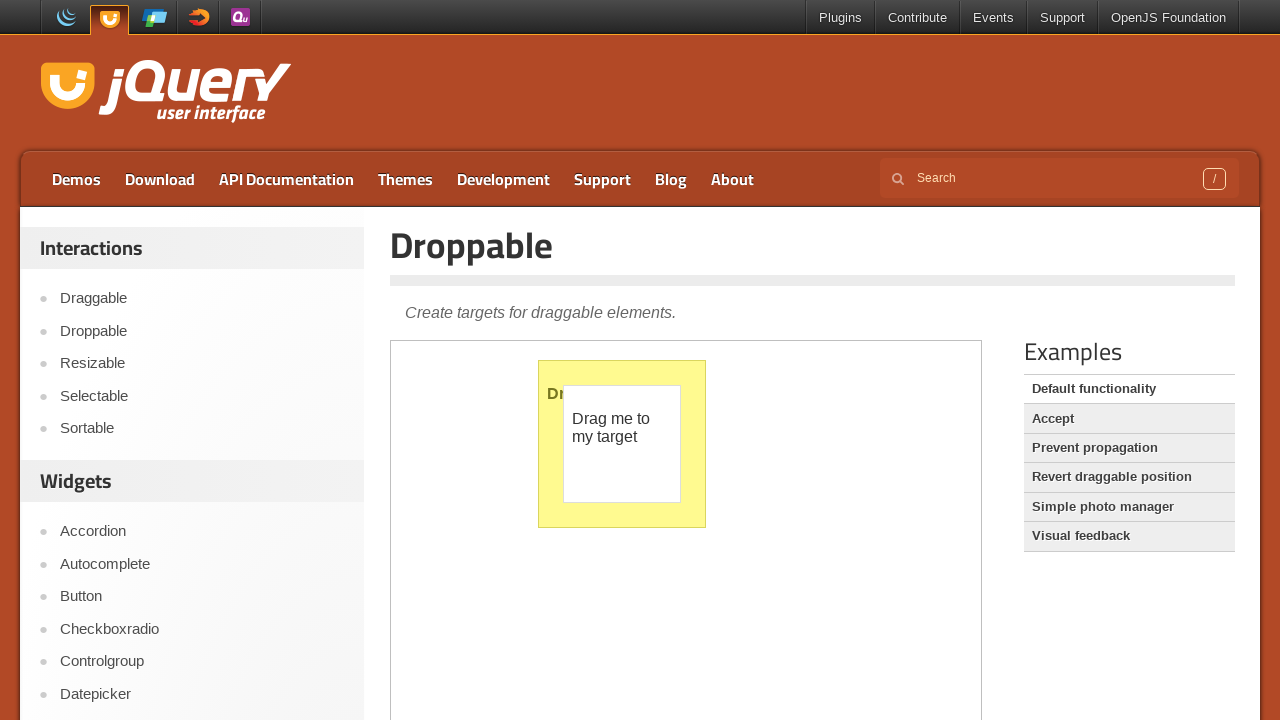

Verified the droppable element is visible after drop action completed
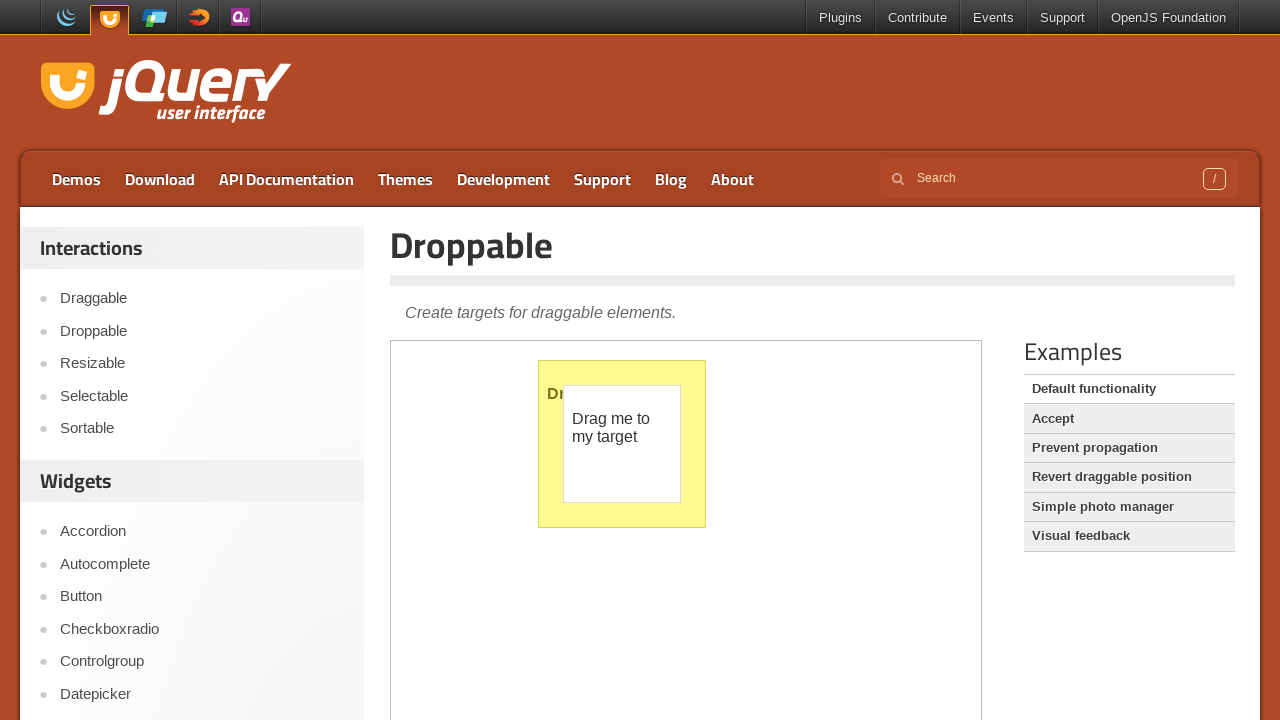

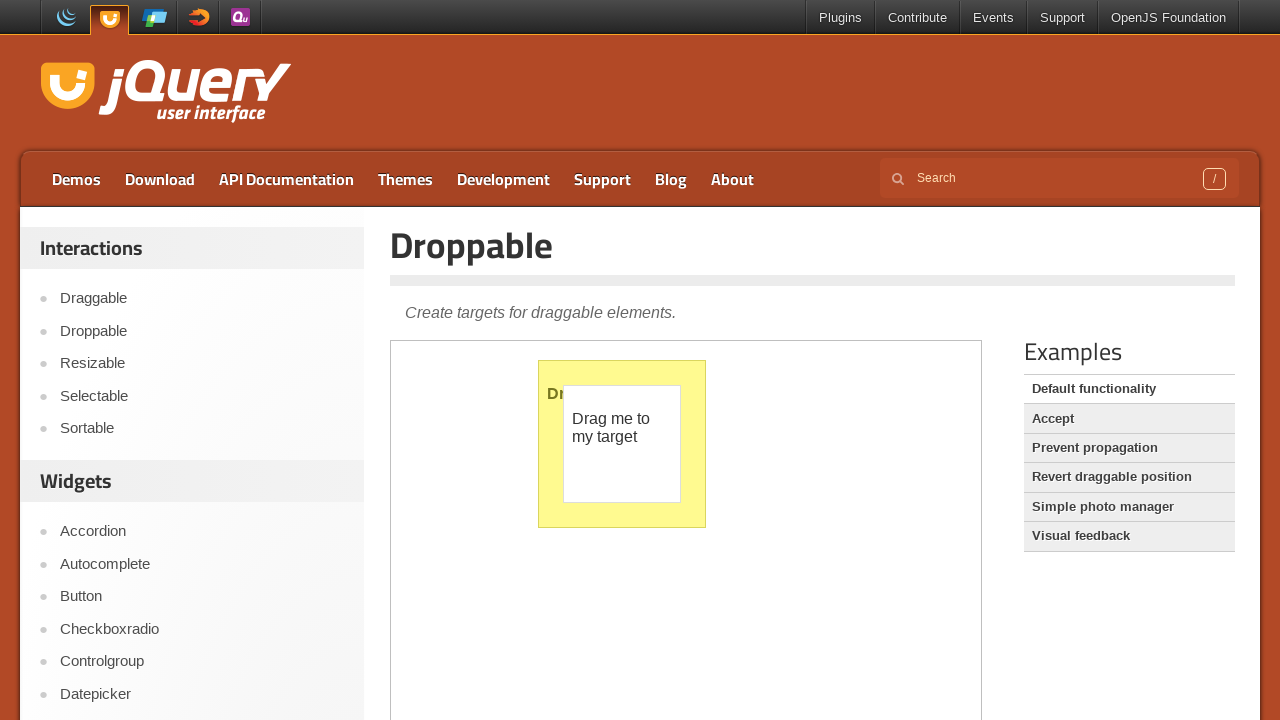